Opens the TH Nürnberg university website and verifies that the page loads correctly by checking the page title.

Starting URL: https://www.th-nuernberg.de

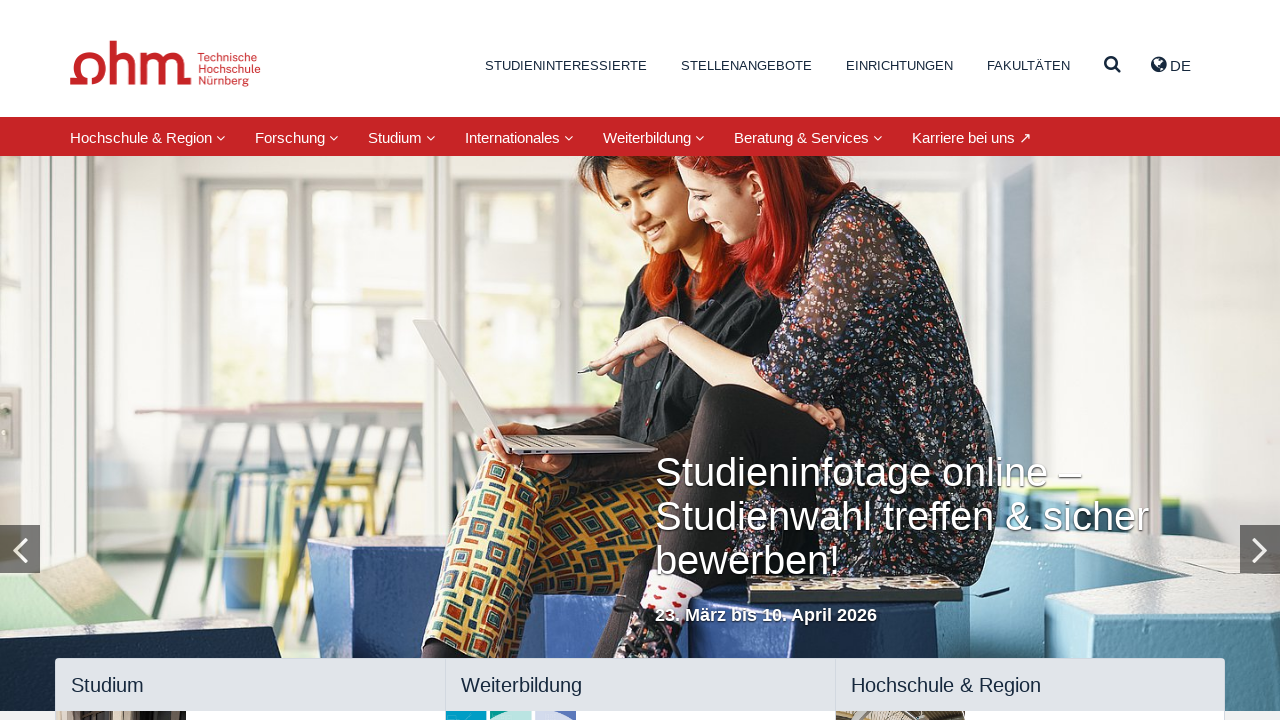

Waited for page to reach domcontentloaded state
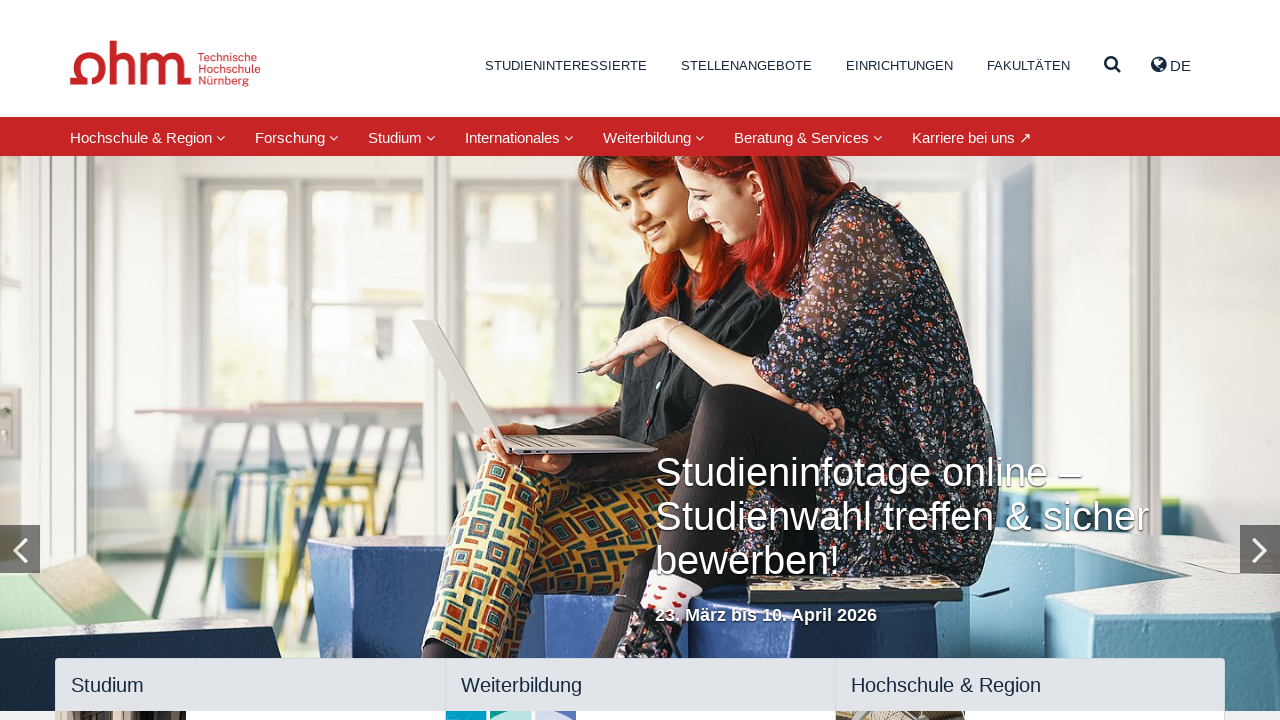

Retrieved page title: 'Startseite – Technische Hochschule Nürnberg Georg Simon Ohm'
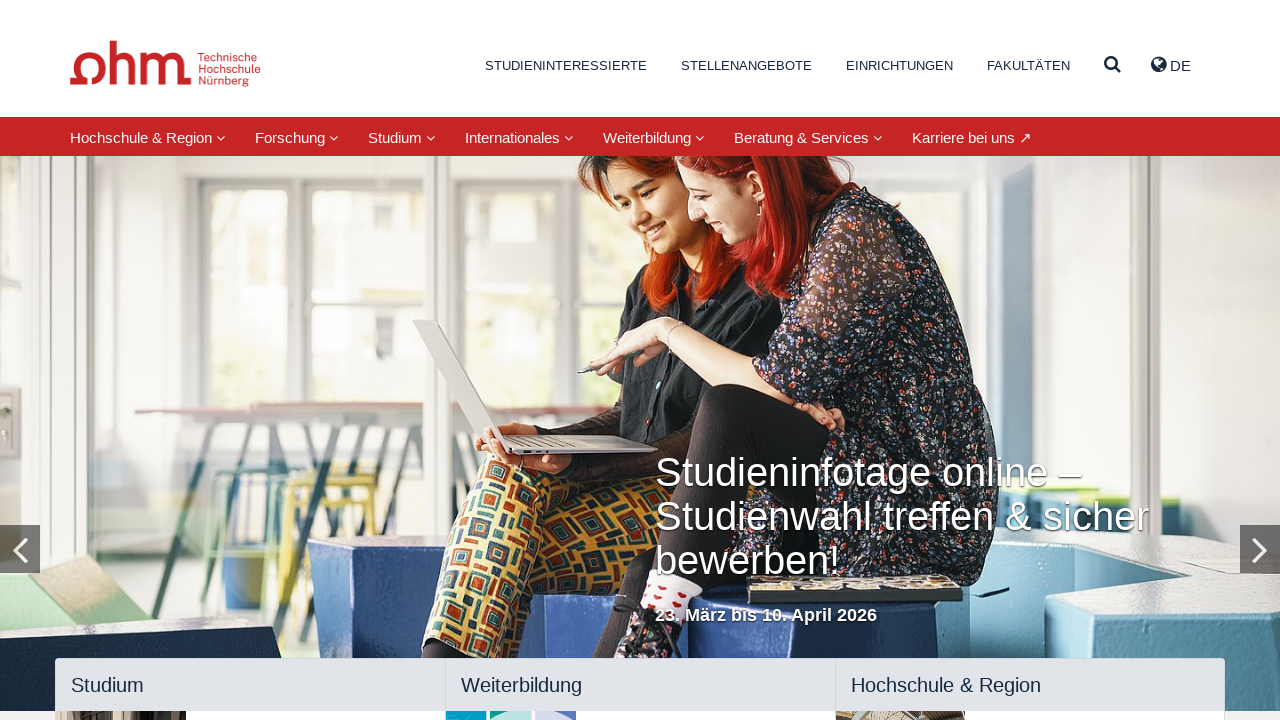

Verified that page title is not empty
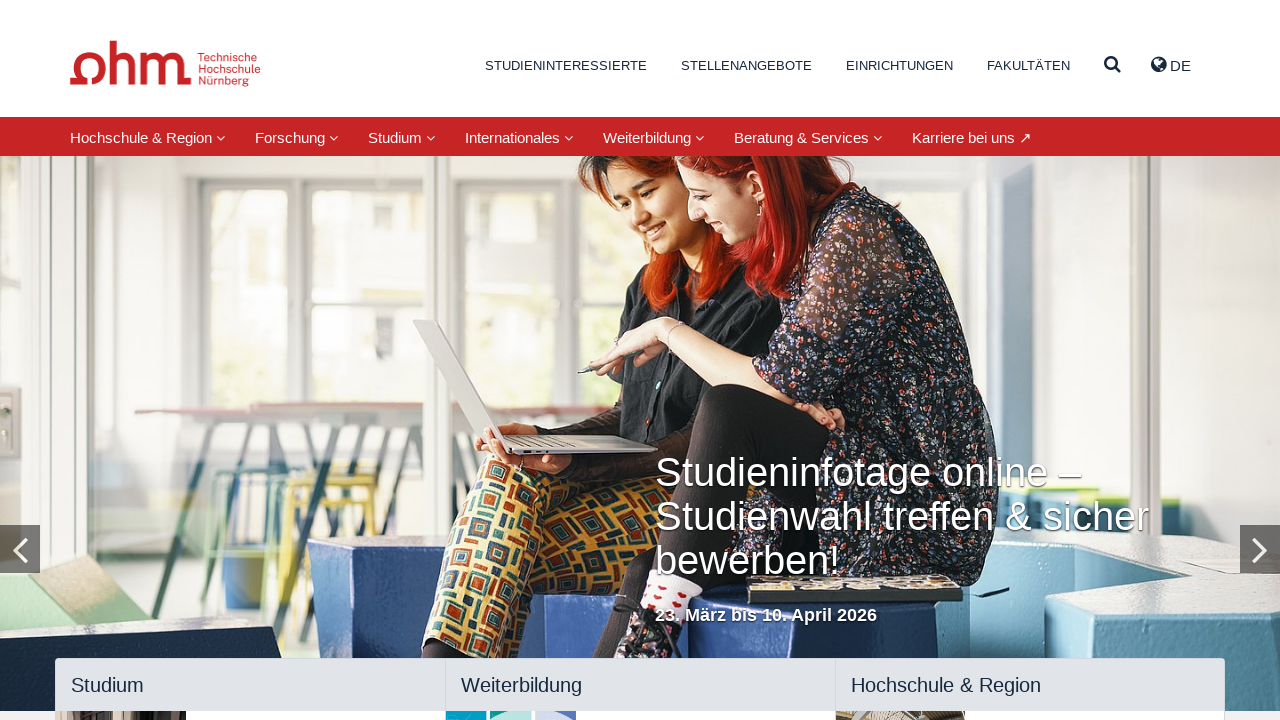

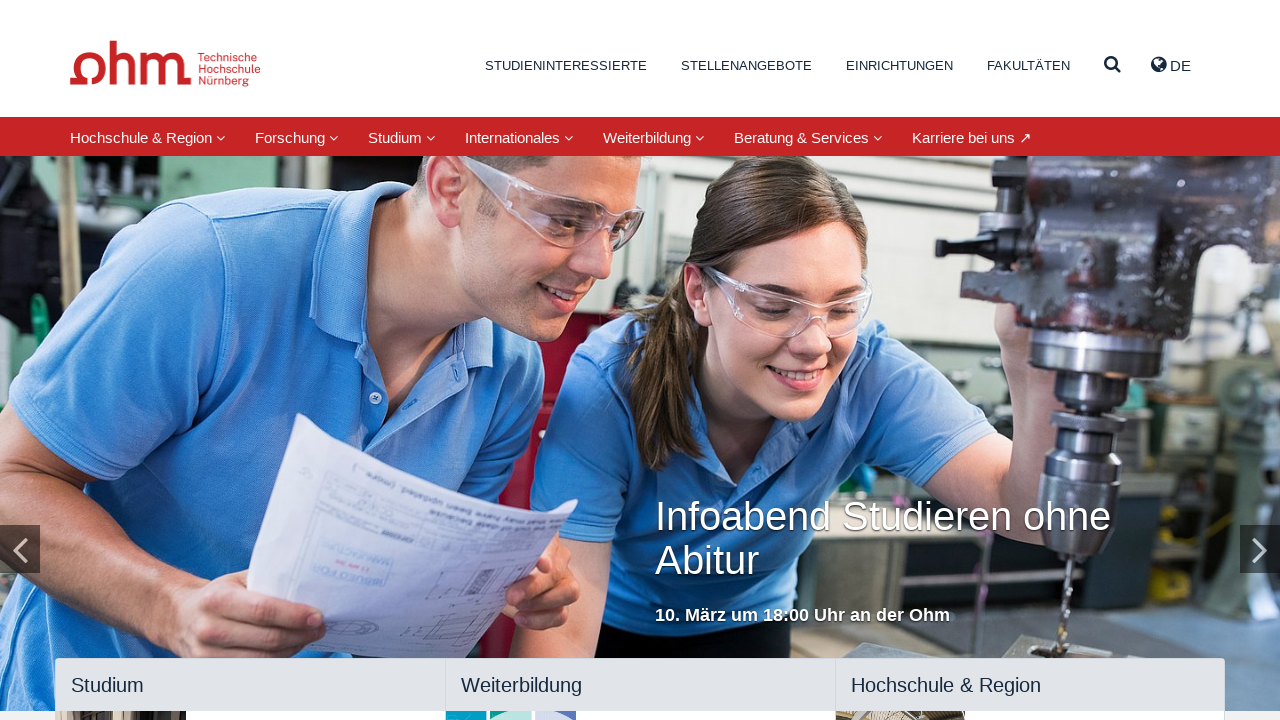